Tests e-commerce shopping flow by searching for products containing "ca", adding Cashews to cart, and proceeding through checkout to place an order.

Starting URL: https://rahulshettyacademy.com/seleniumPractise/#/

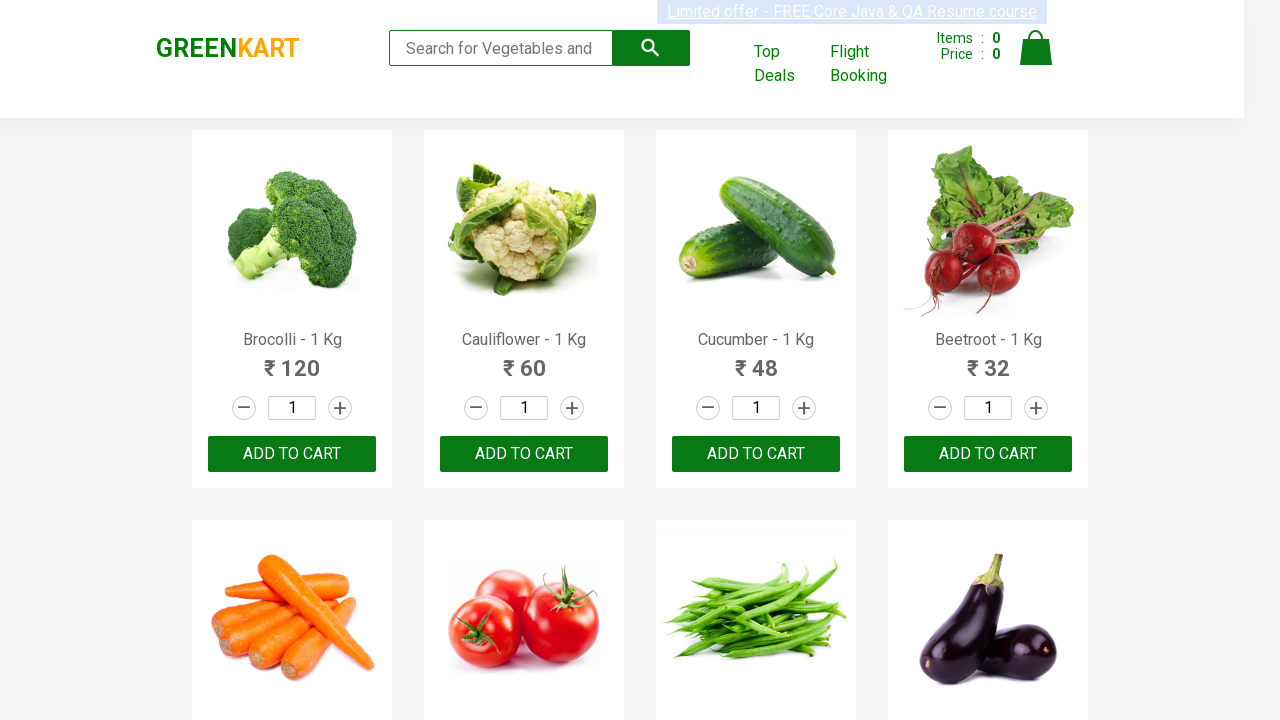

Filled search box with 'ca' on .search-keyword
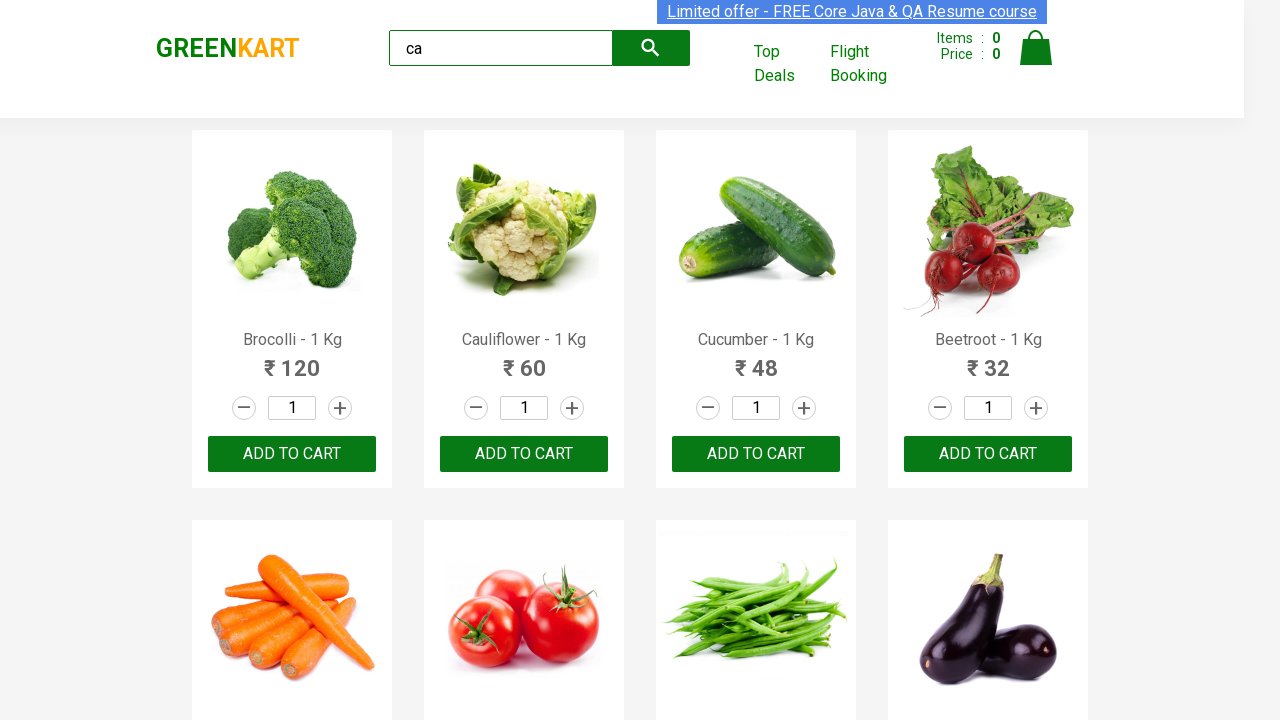

Waited 2 seconds for search results to load
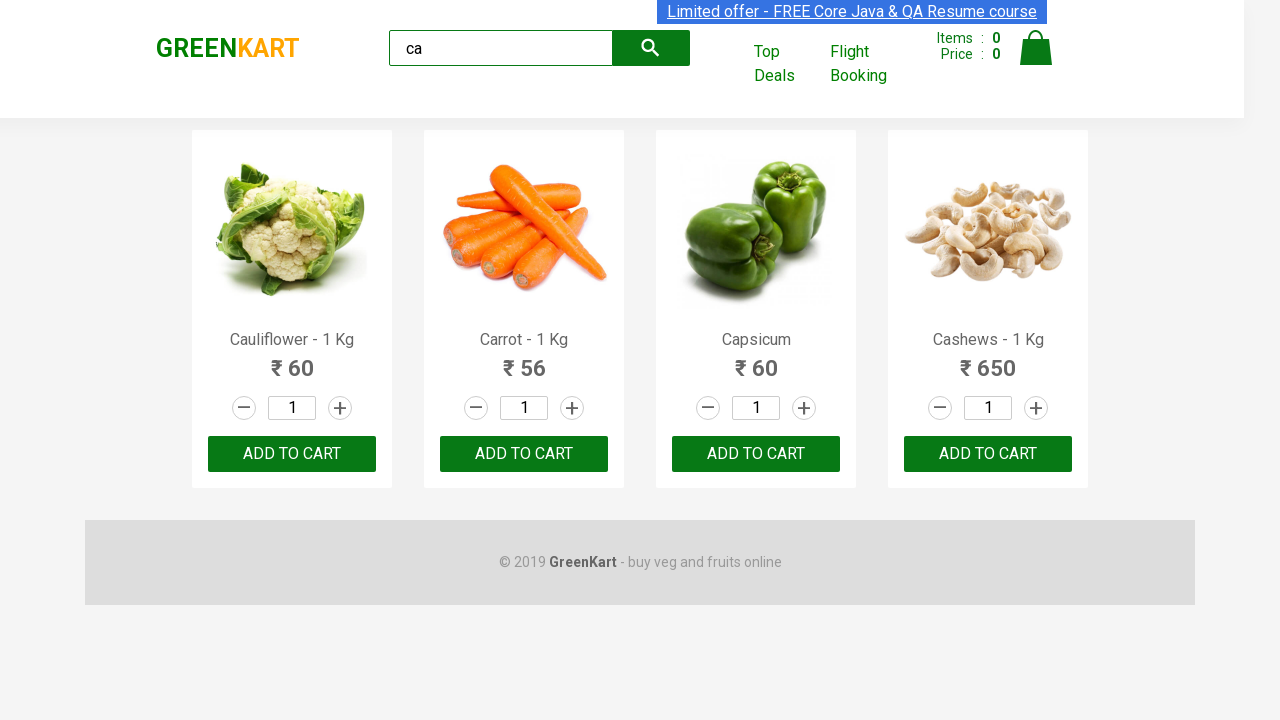

Products loaded on the page
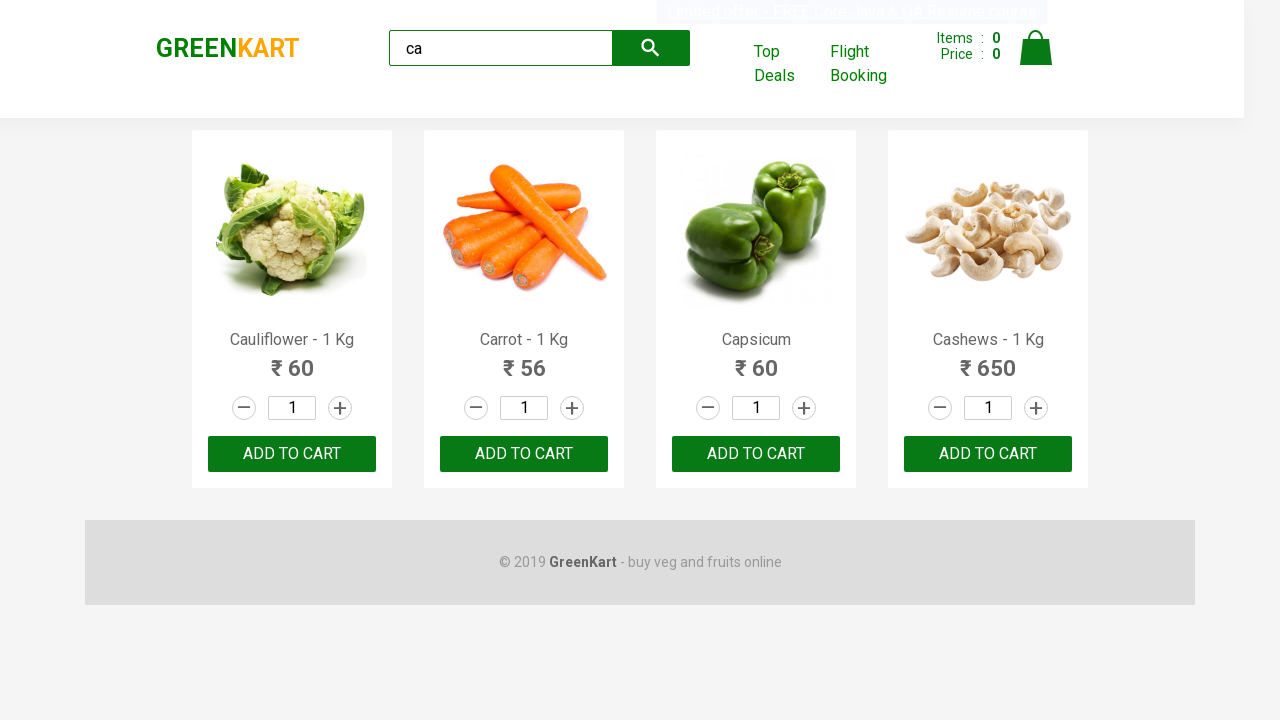

Retrieved list of all products matching 'ca'
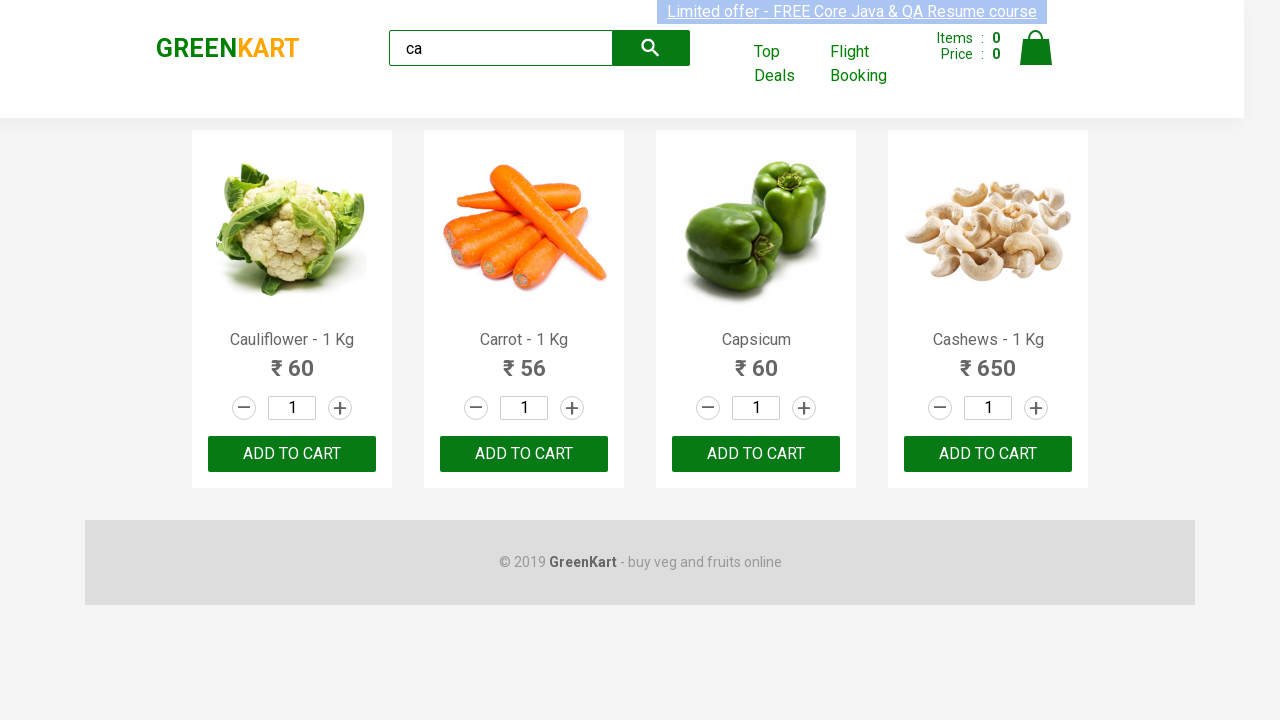

Clicked Add to Cart button for Cashews at (988, 454) on .products .product >> nth=3 >> button
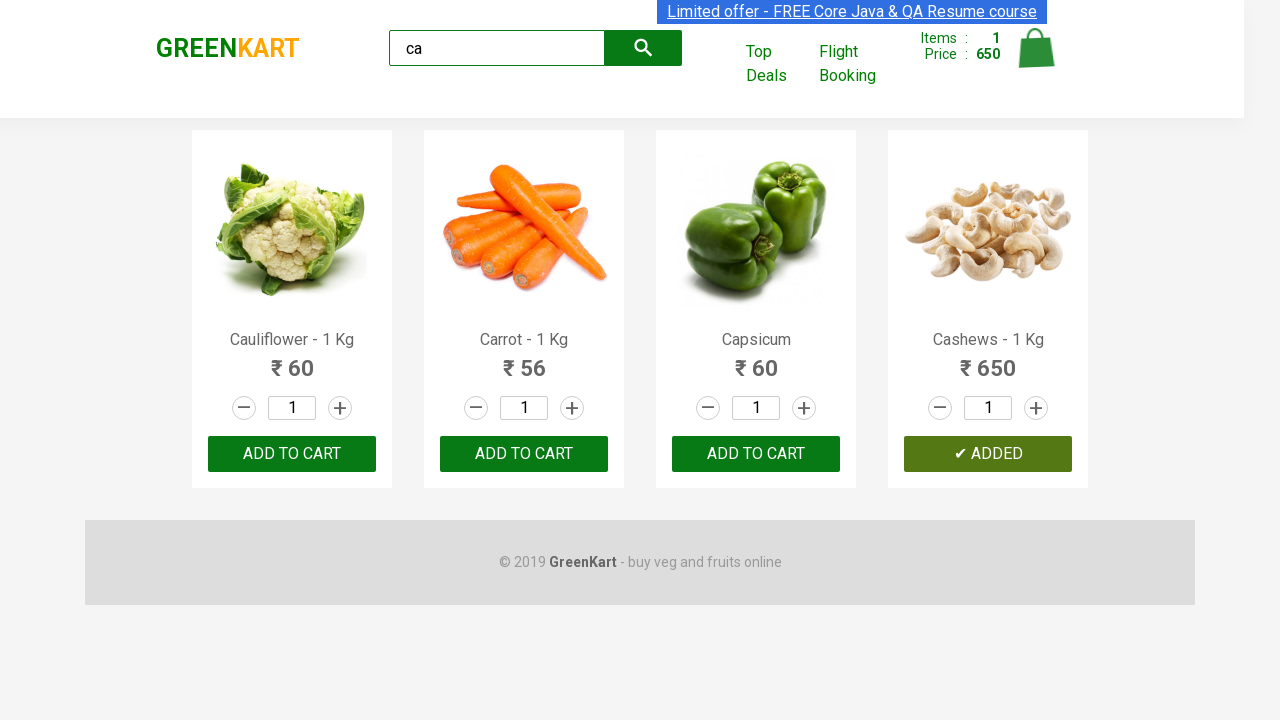

Clicked on cart icon at (1036, 48) on .cart-icon > img
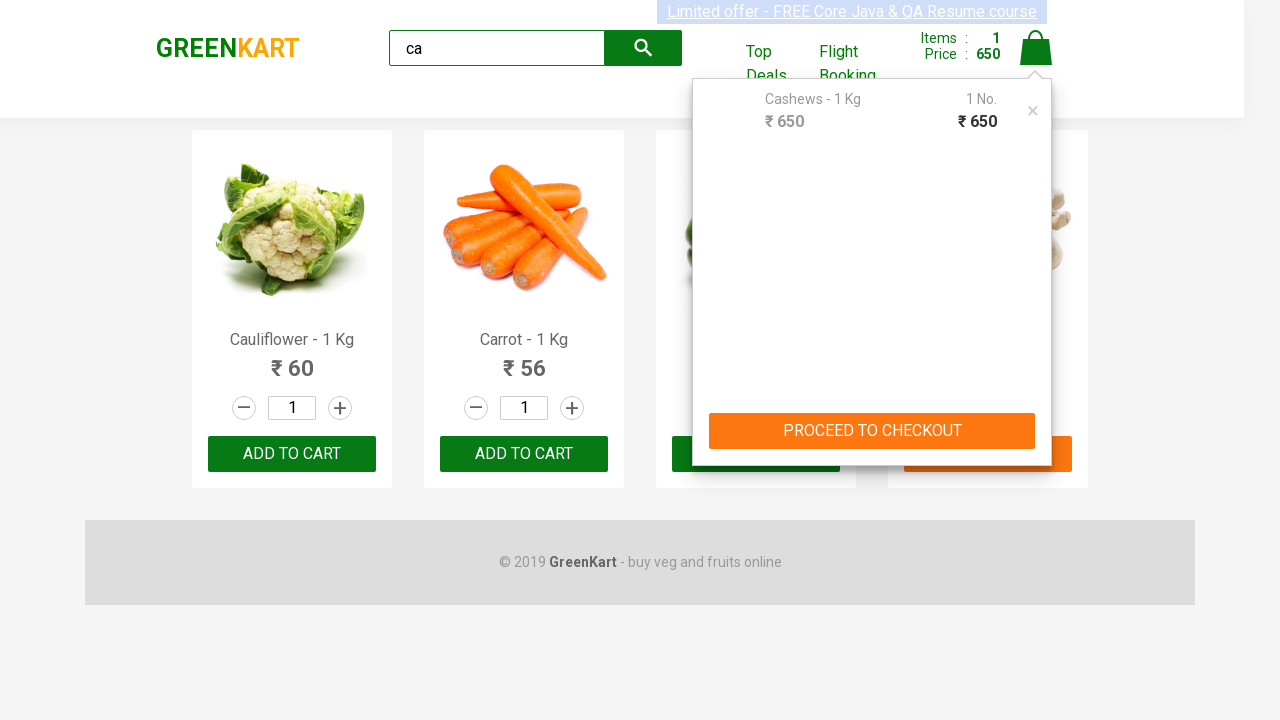

Clicked PROCEED TO CHECKOUT button at (872, 431) on text=PROCEED TO CHECKOUT
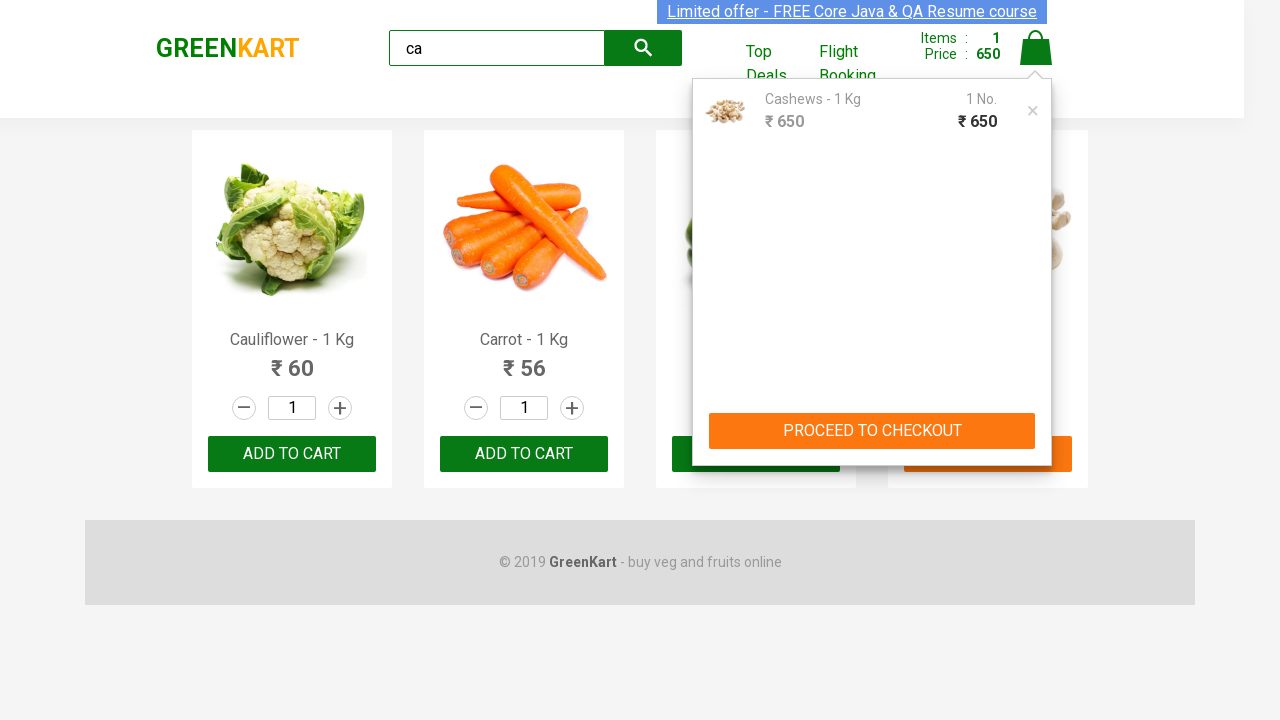

Clicked Place Order button to complete checkout at (1036, 420) on text=Place Order
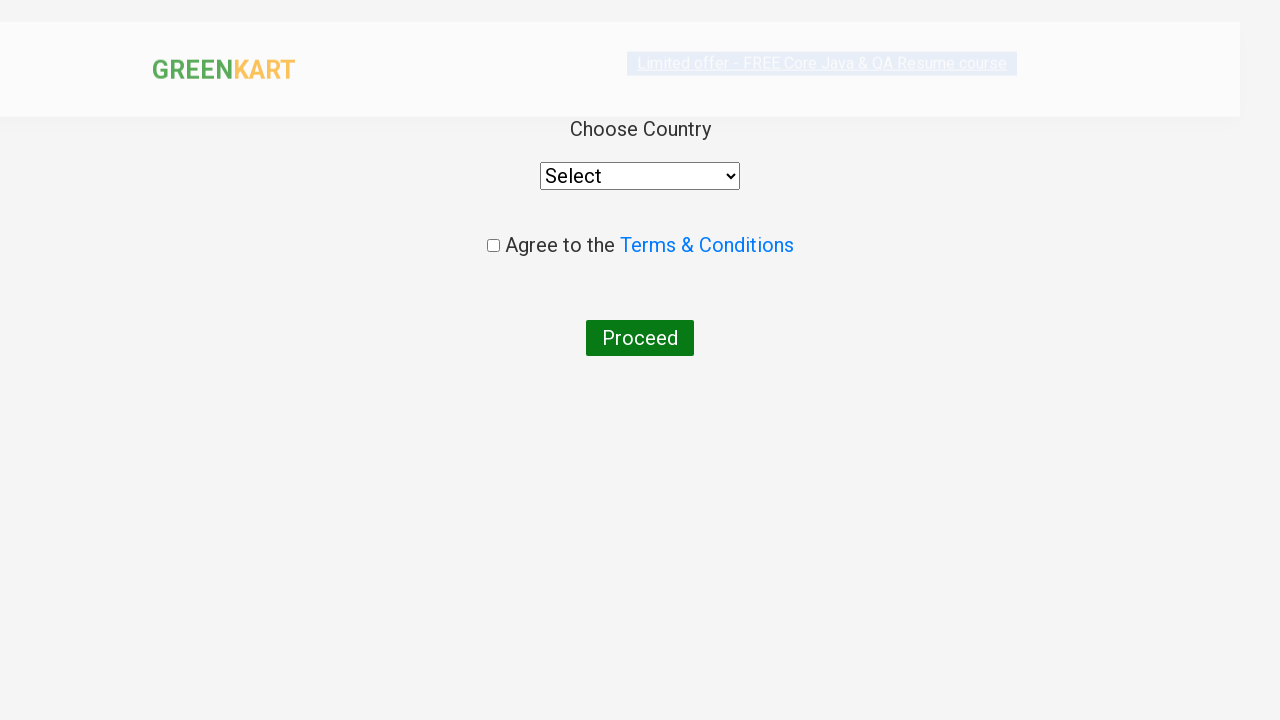

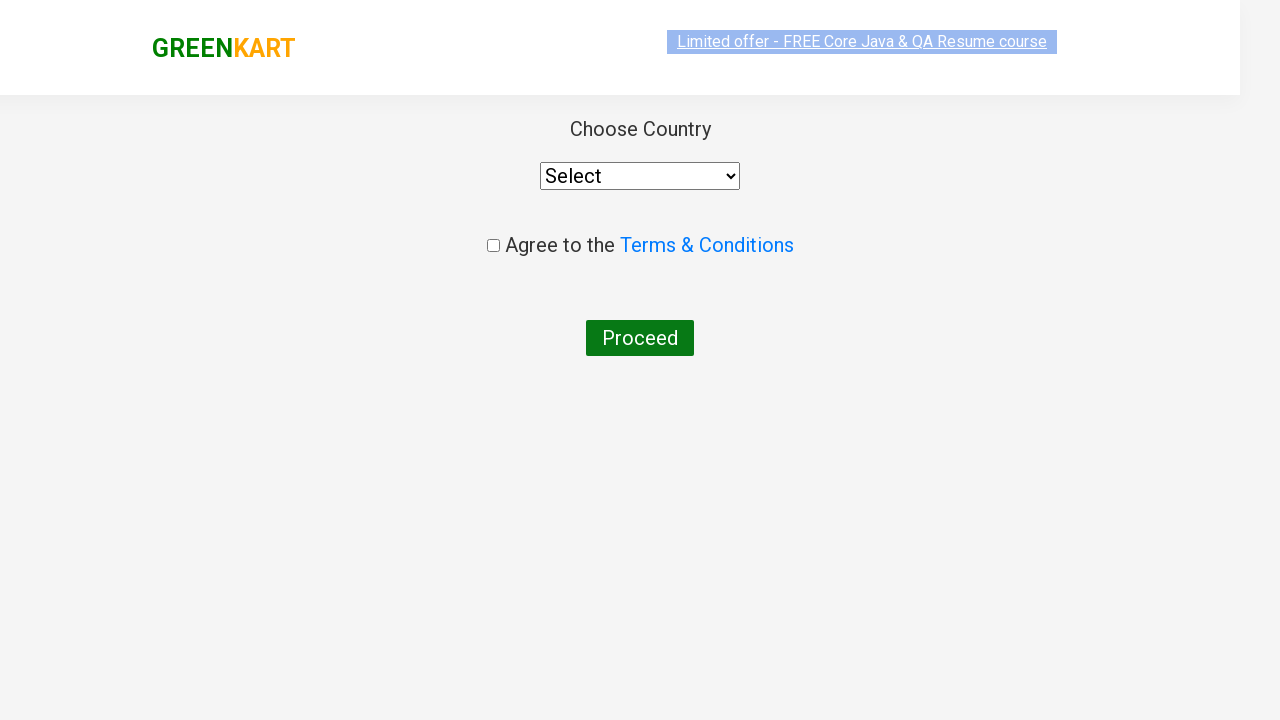